Tests iframe interaction by navigating through nested frames and clicking a button inside the nested frame

Starting URL: https://www.leafground.com/frame.xhtml

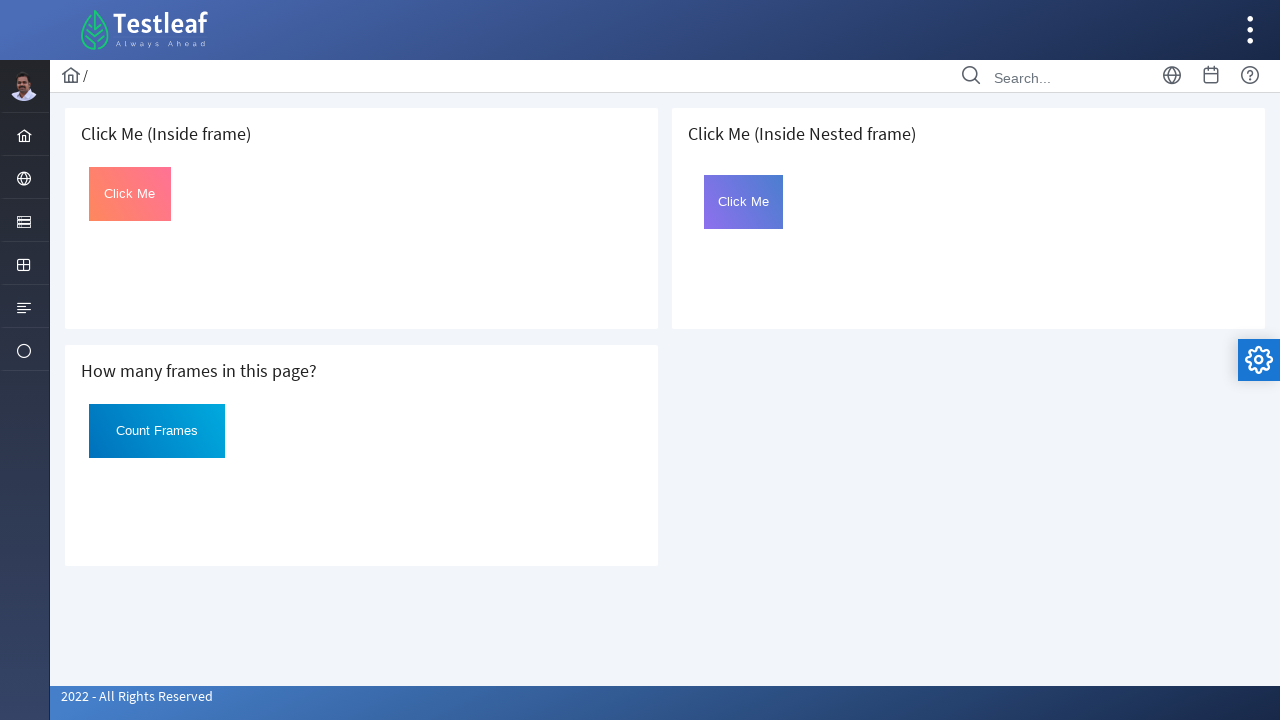

Located the first iframe containing nested frame
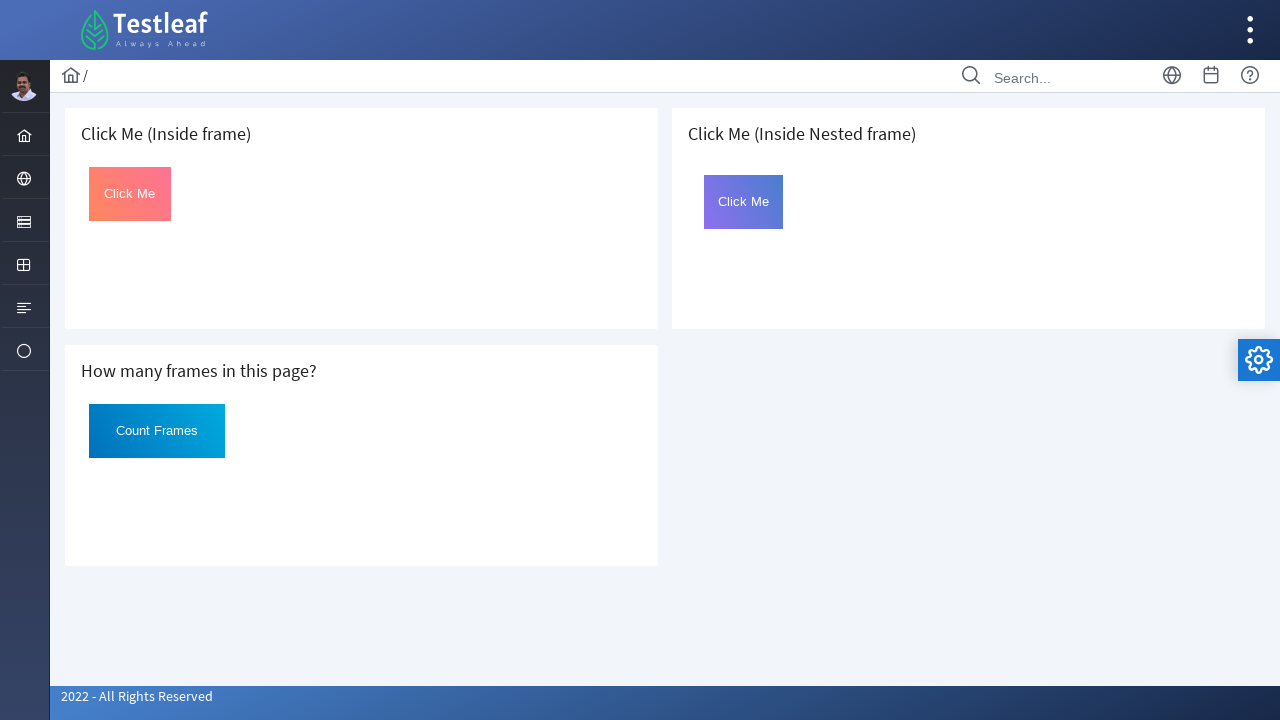

Located the nested frame inside the first iframe
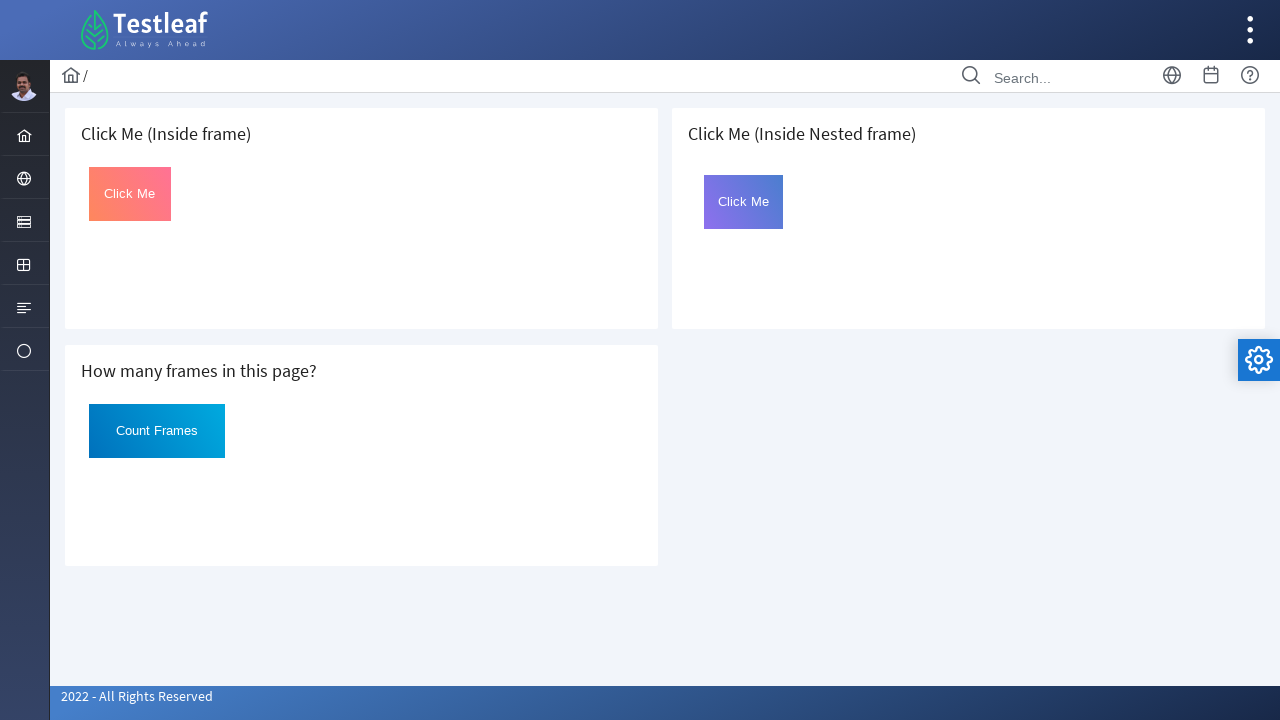

Clicked the button inside the nested frame at (744, 202) on xpath=//h5[contains(text(), 'Click Me (Inside Nested frame)')]/following-sibling
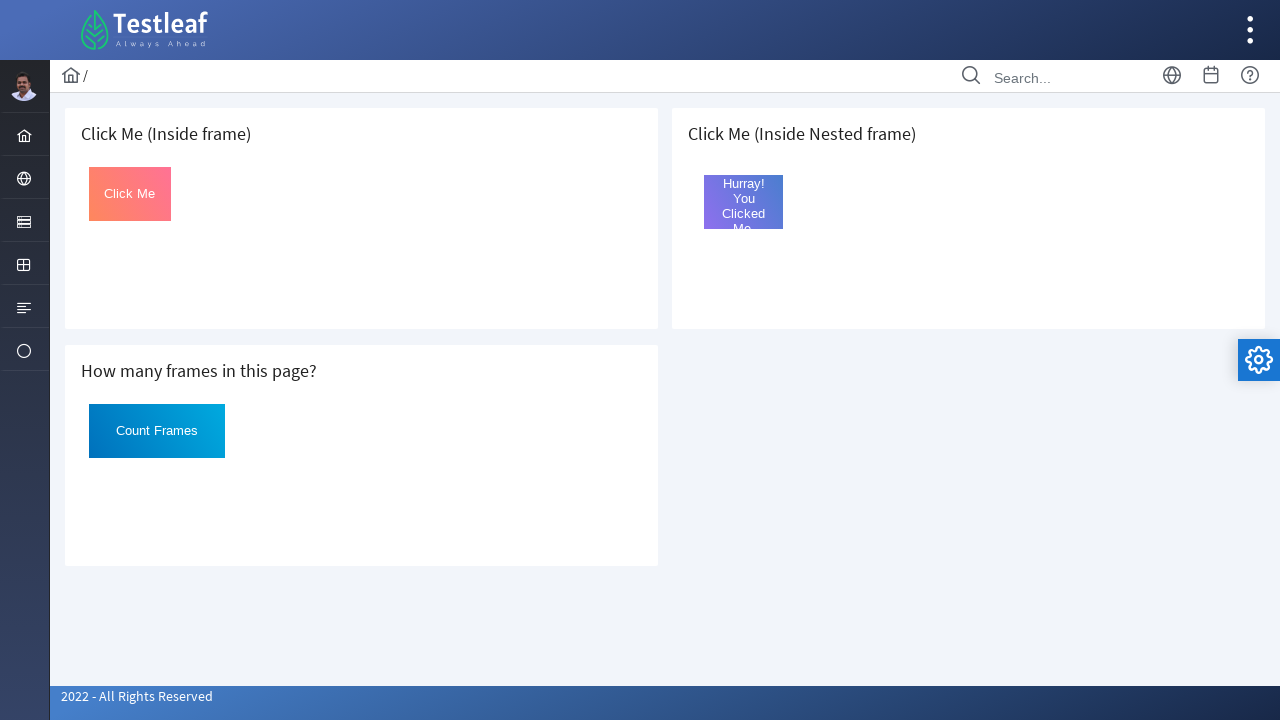

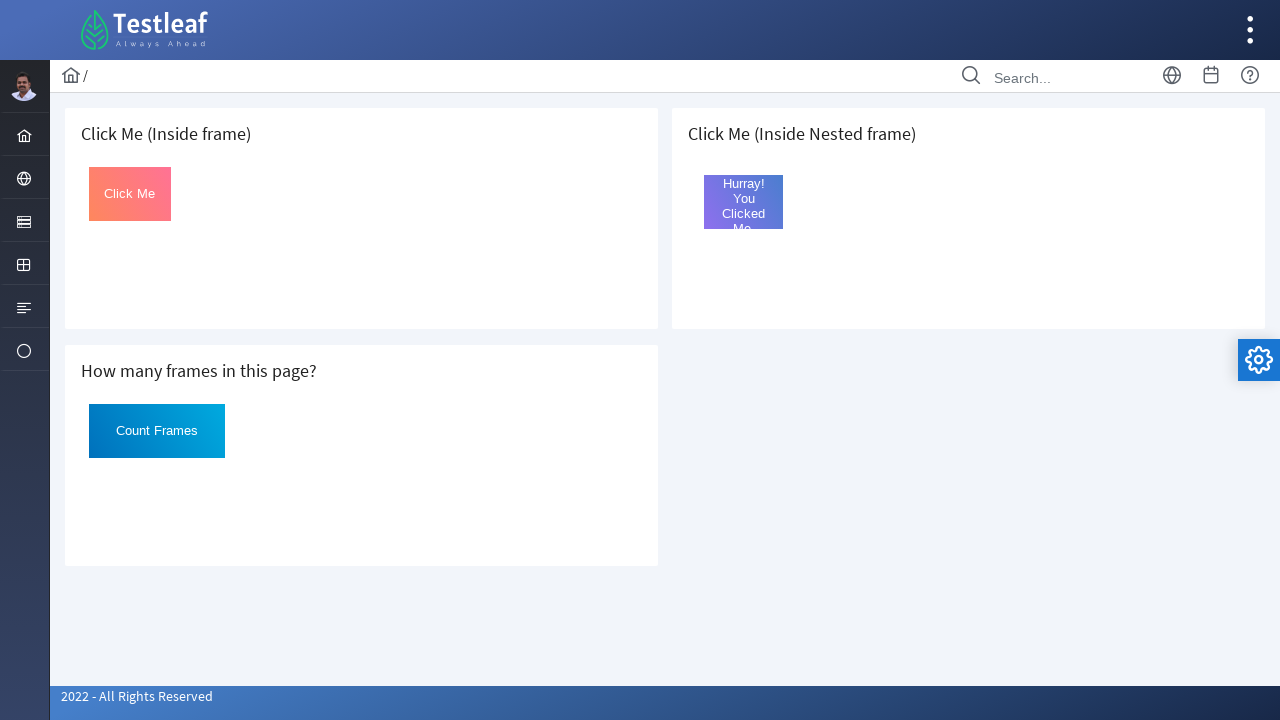